Tests modal dialog functionality by clicking a button to open a modal and verifying it becomes visible

Starting URL: https://otus.home.kartushin.su/training.html

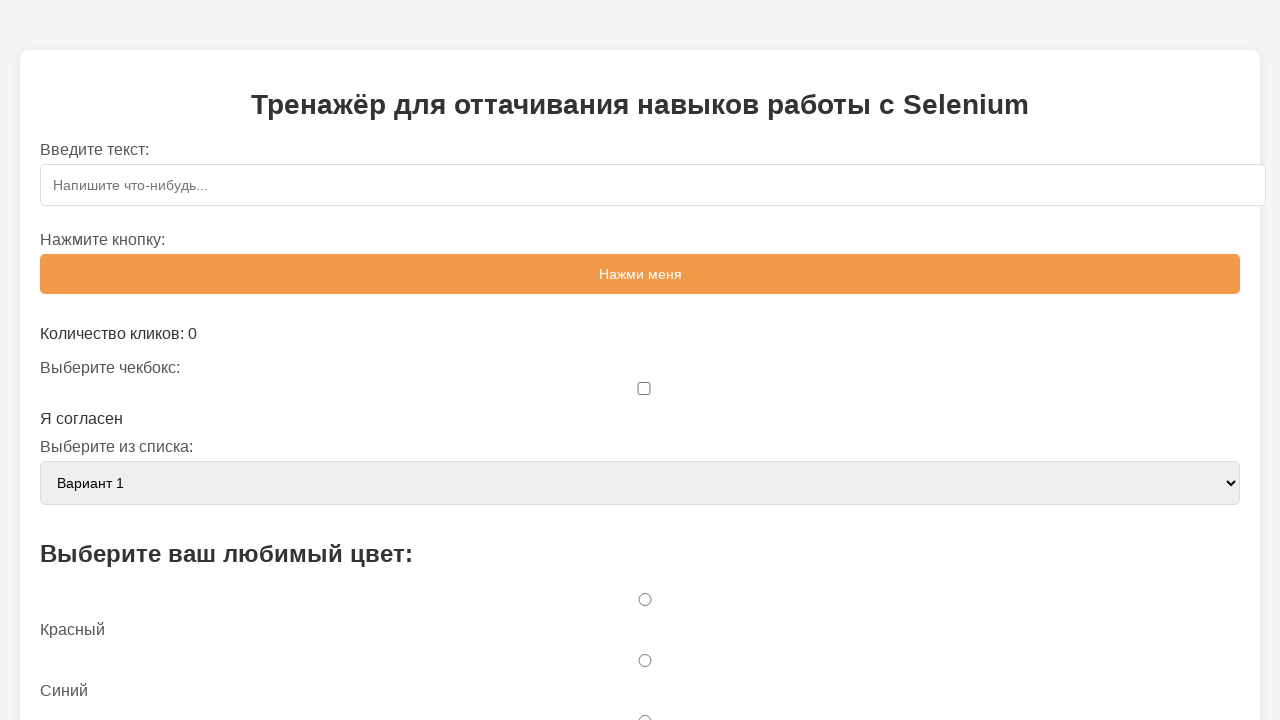

Located modal element with id 'myModal'
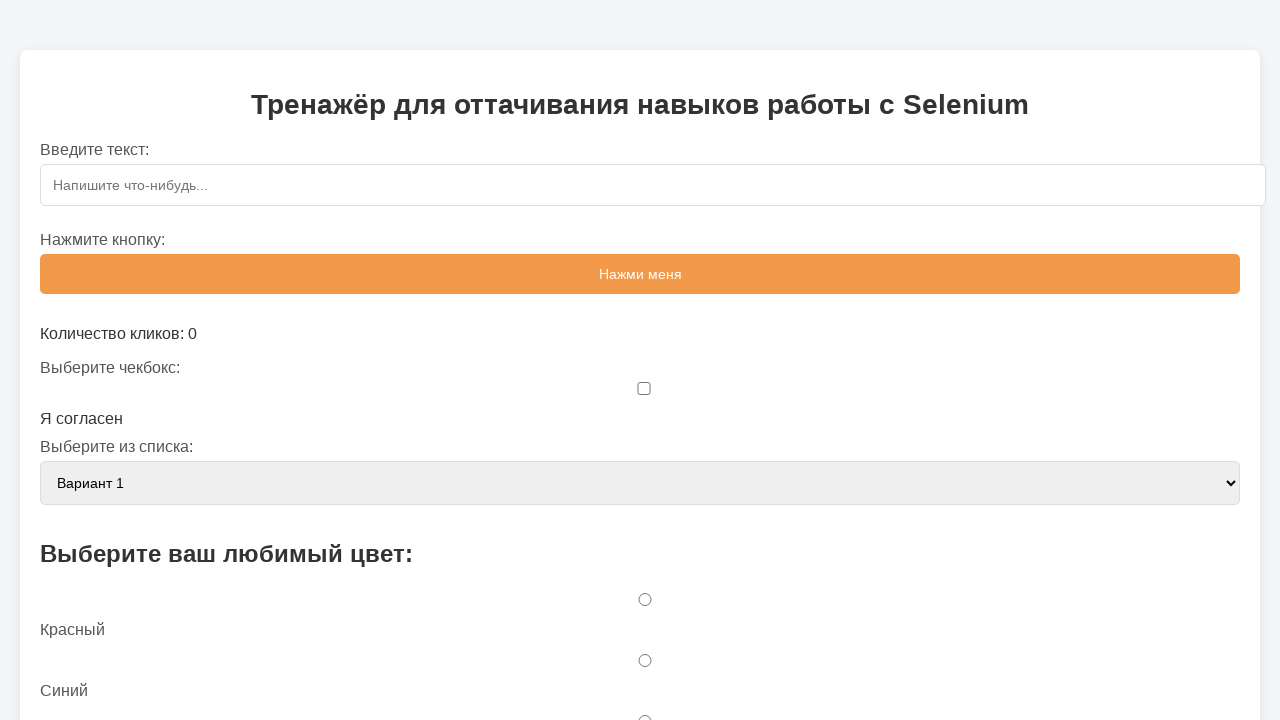

Verified modal is initially hidden
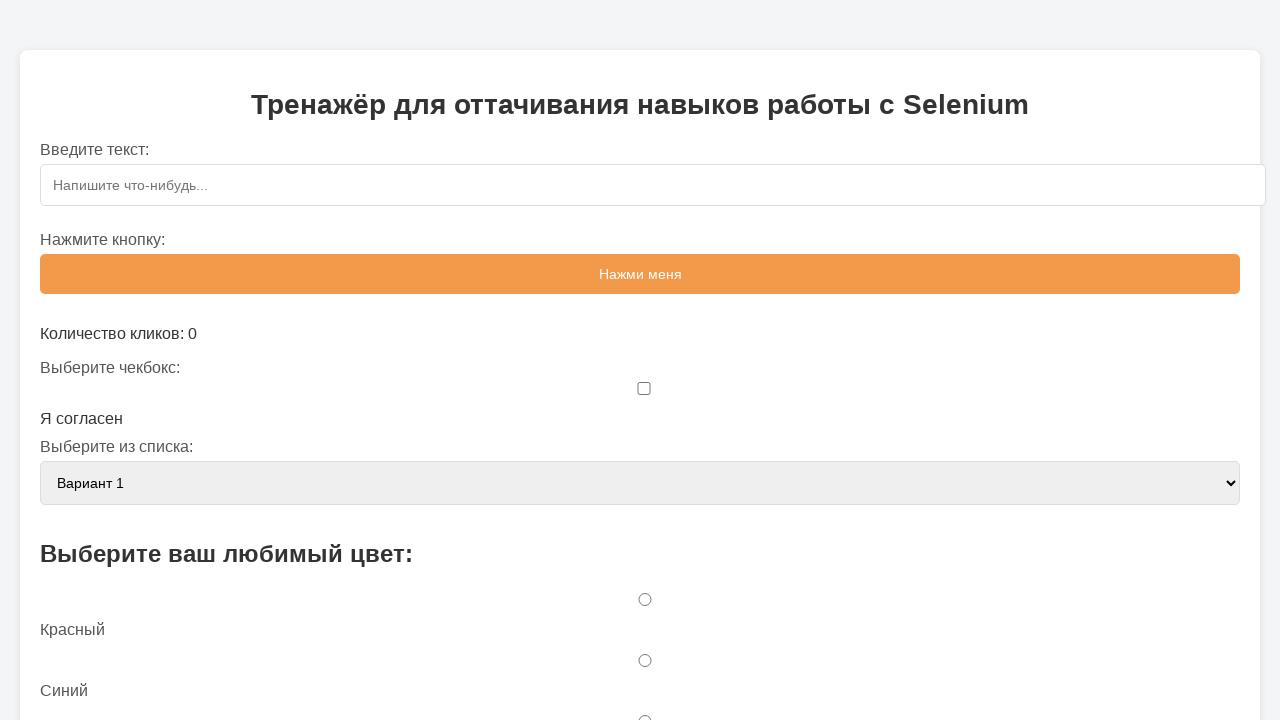

Clicked button with id 'openModalBtn' to open modal at (640, 360) on #openModalBtn
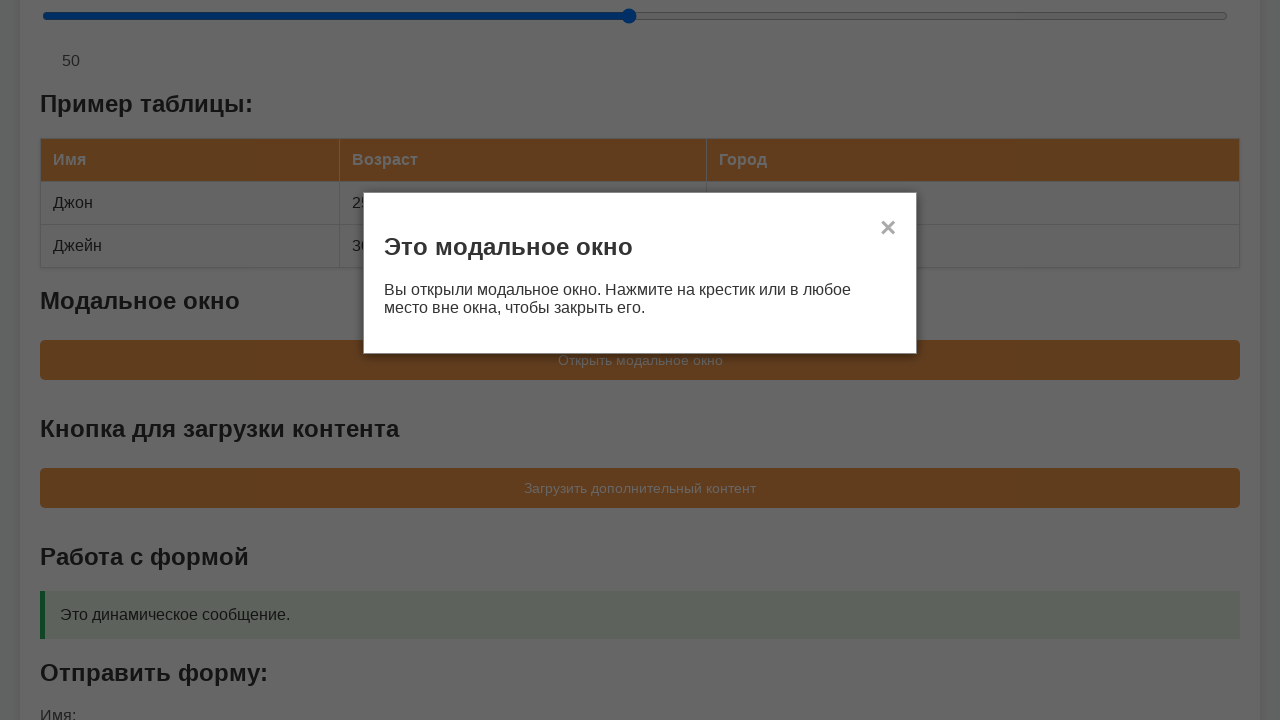

Verified modal is now visible after clicking open button
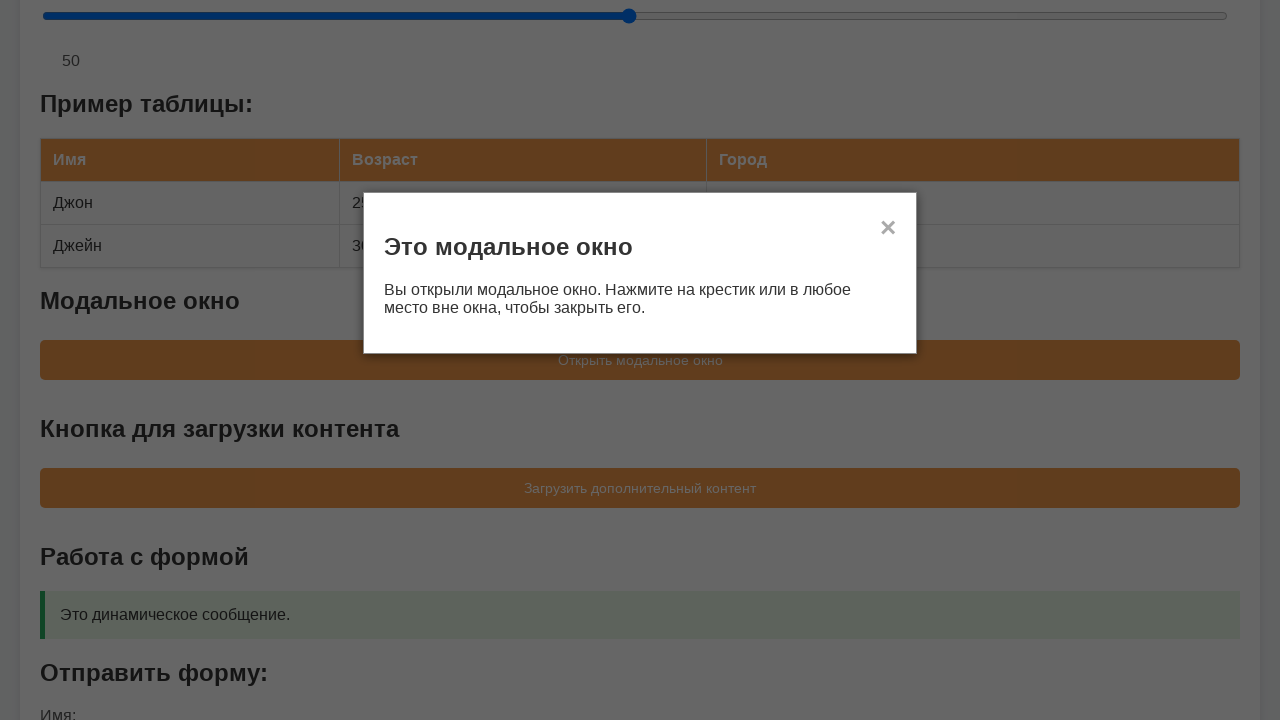

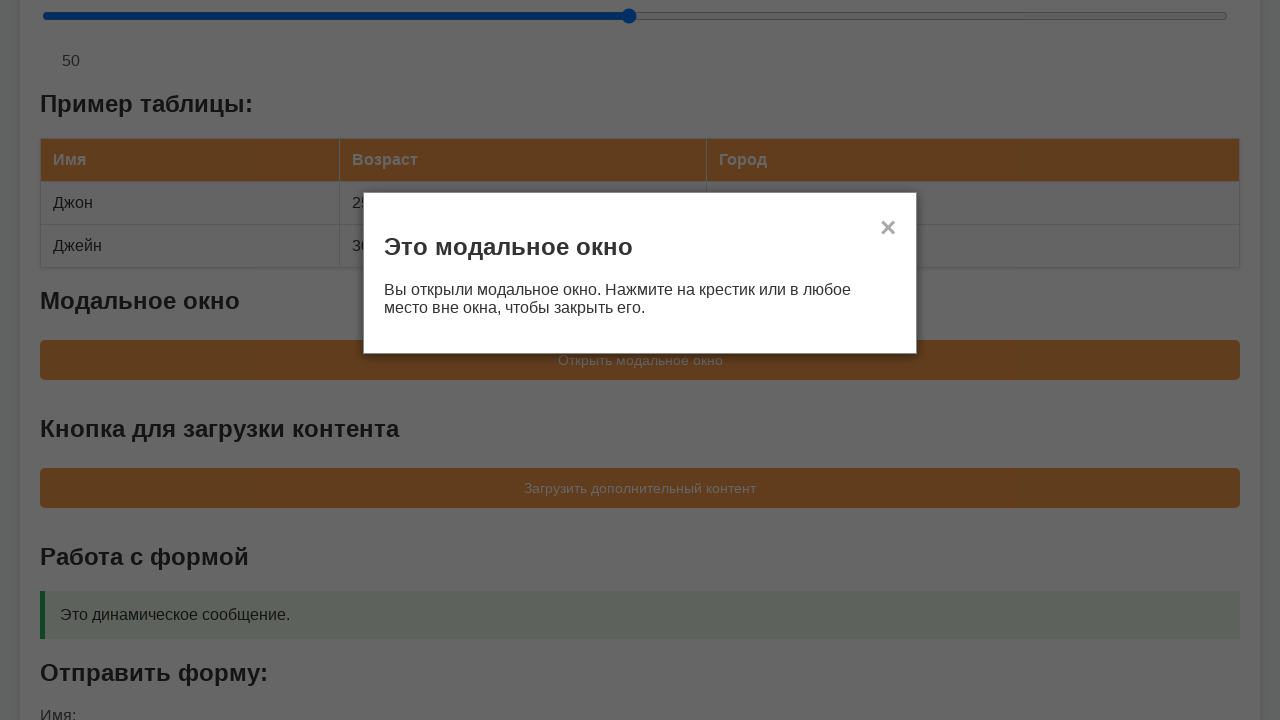